Navigates to the Playwright Python documentation website and clicks on the Docs link to verify navigation works correctly

Starting URL: https://playwright.dev/python

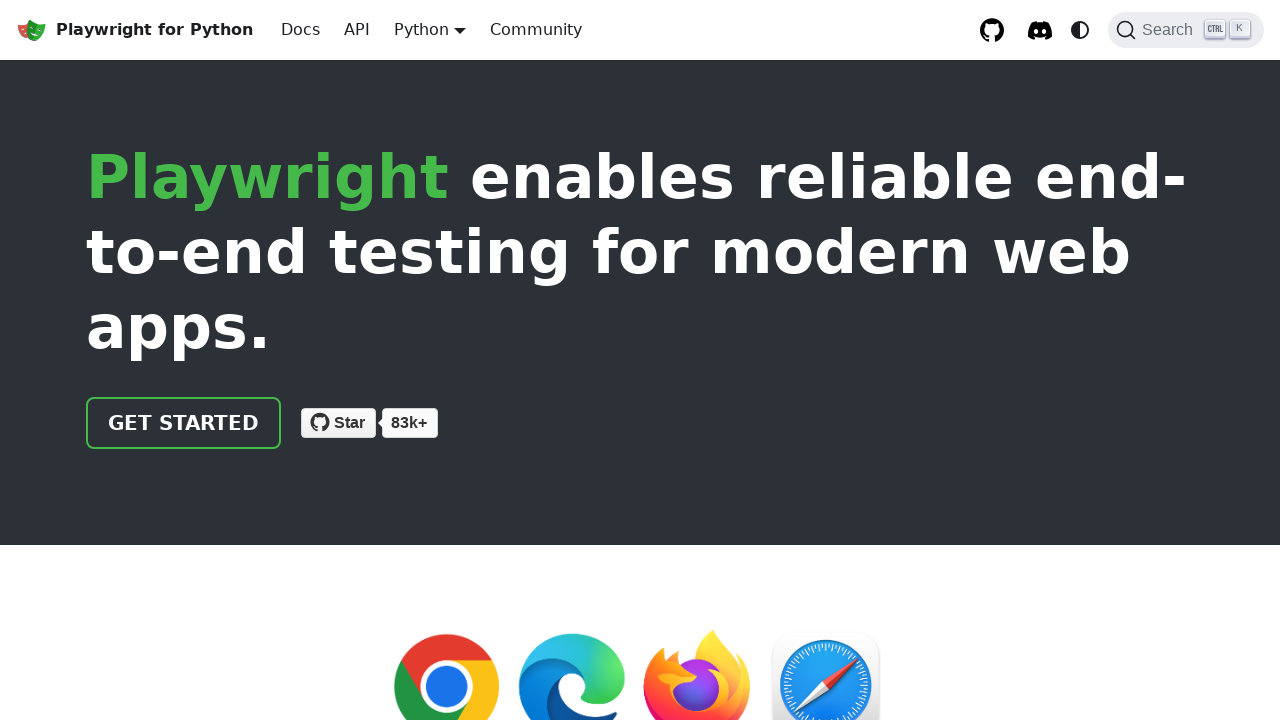

Located the Docs link on the Playwright Python documentation homepage
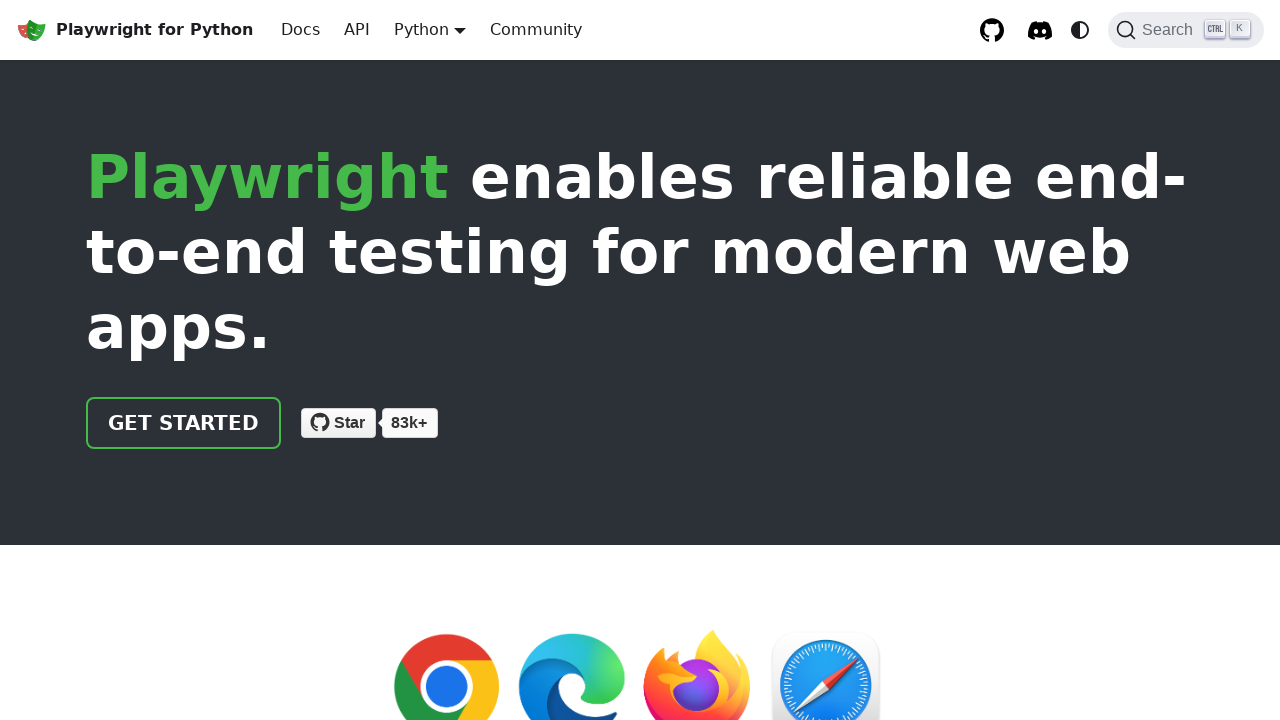

Clicked the Docs link to navigate to documentation at (300, 30) on internal:role=link[name="Docs"i]
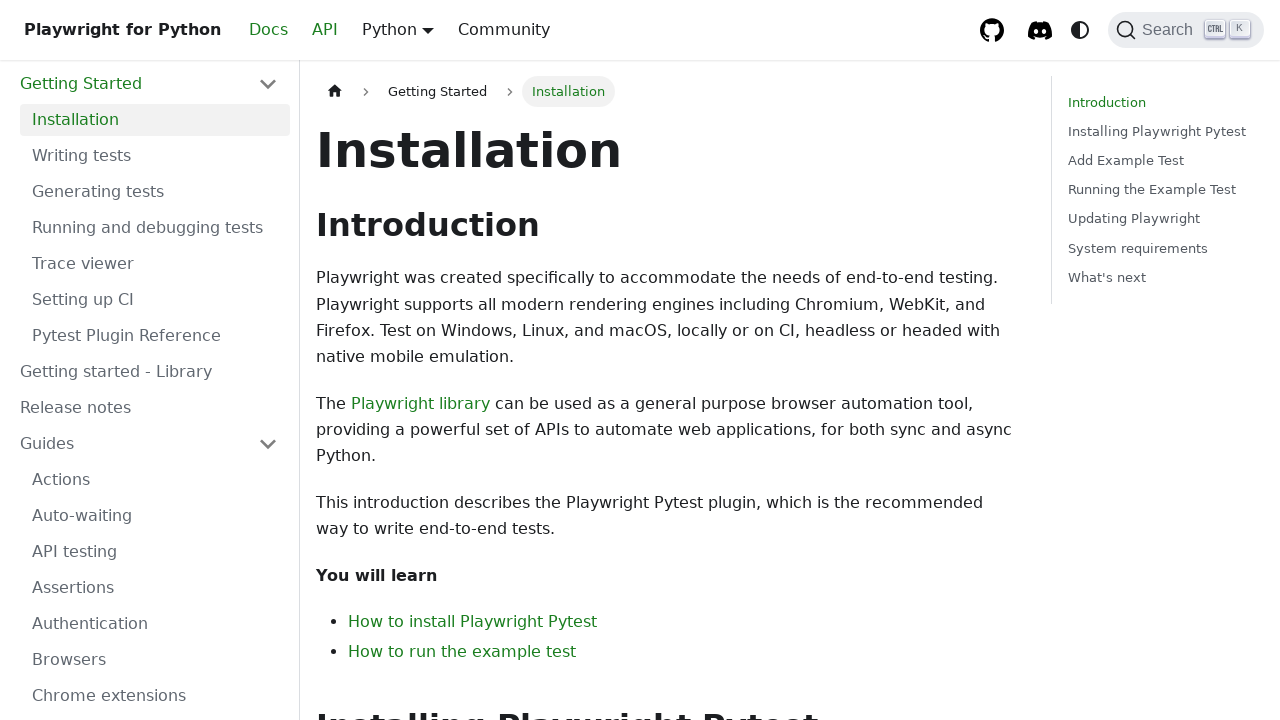

Waited for the documentation page to load completely
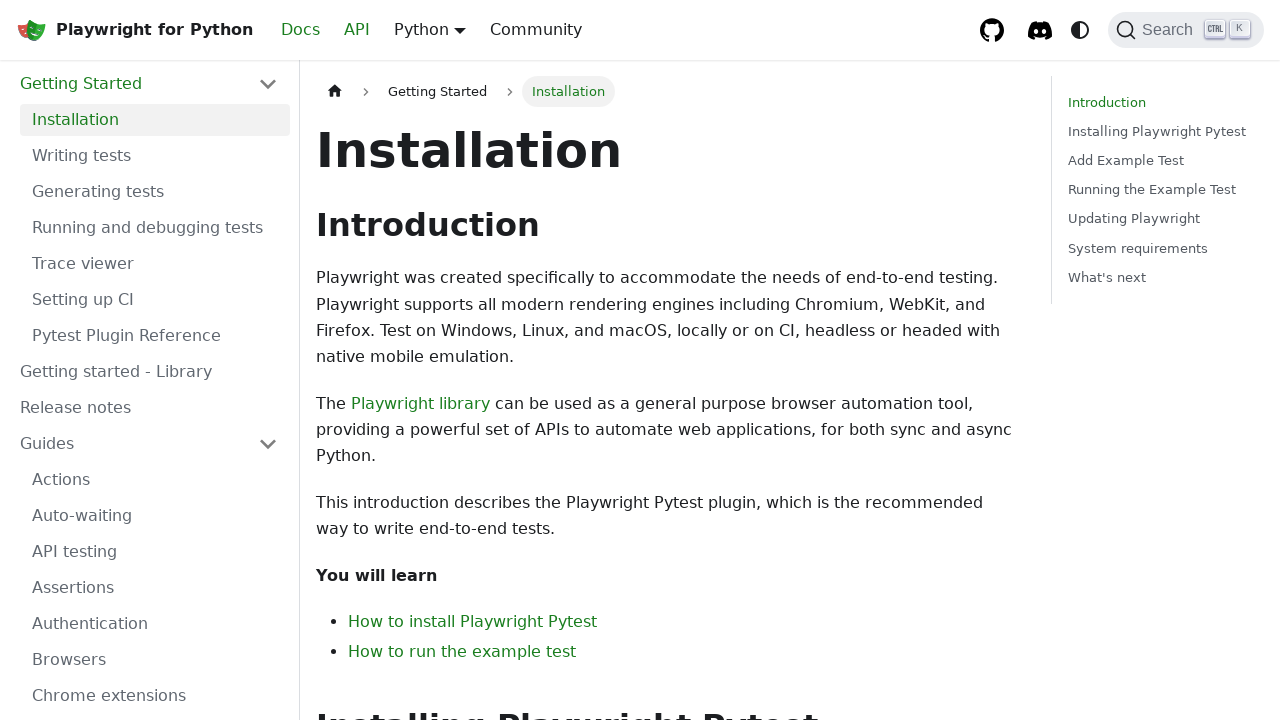

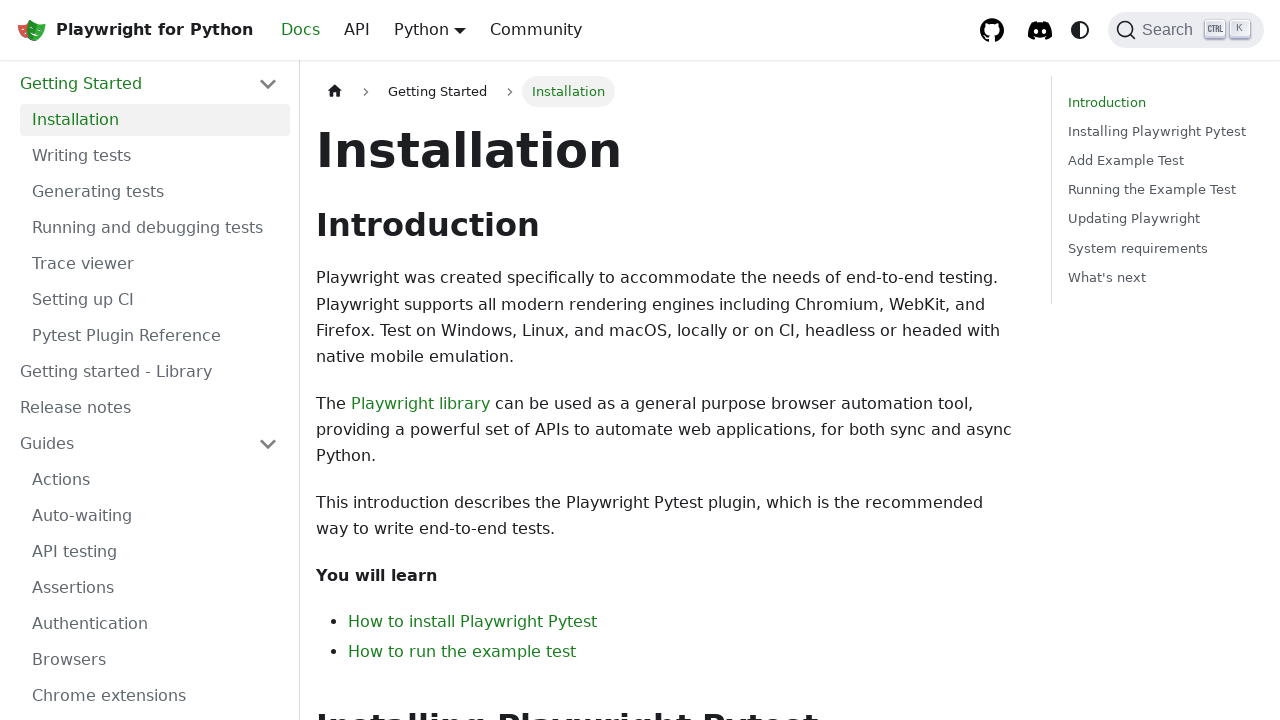